Tests dynamic control functionality by clicking Remove button to verify element removal, then clicking Add button to verify element restoration

Starting URL: https://the-internet.herokuapp.com/dynamic_controls

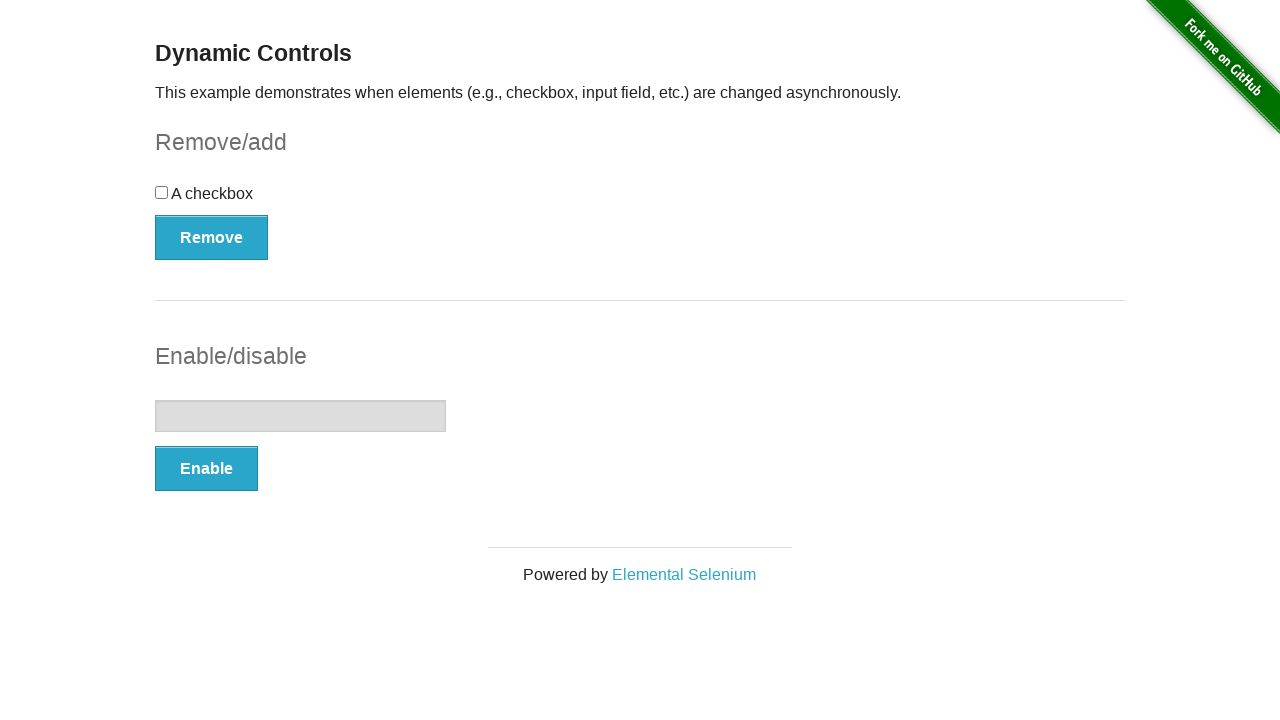

Clicked Remove button to delete dynamic control element at (212, 237) on xpath=//*[text()='Remove']
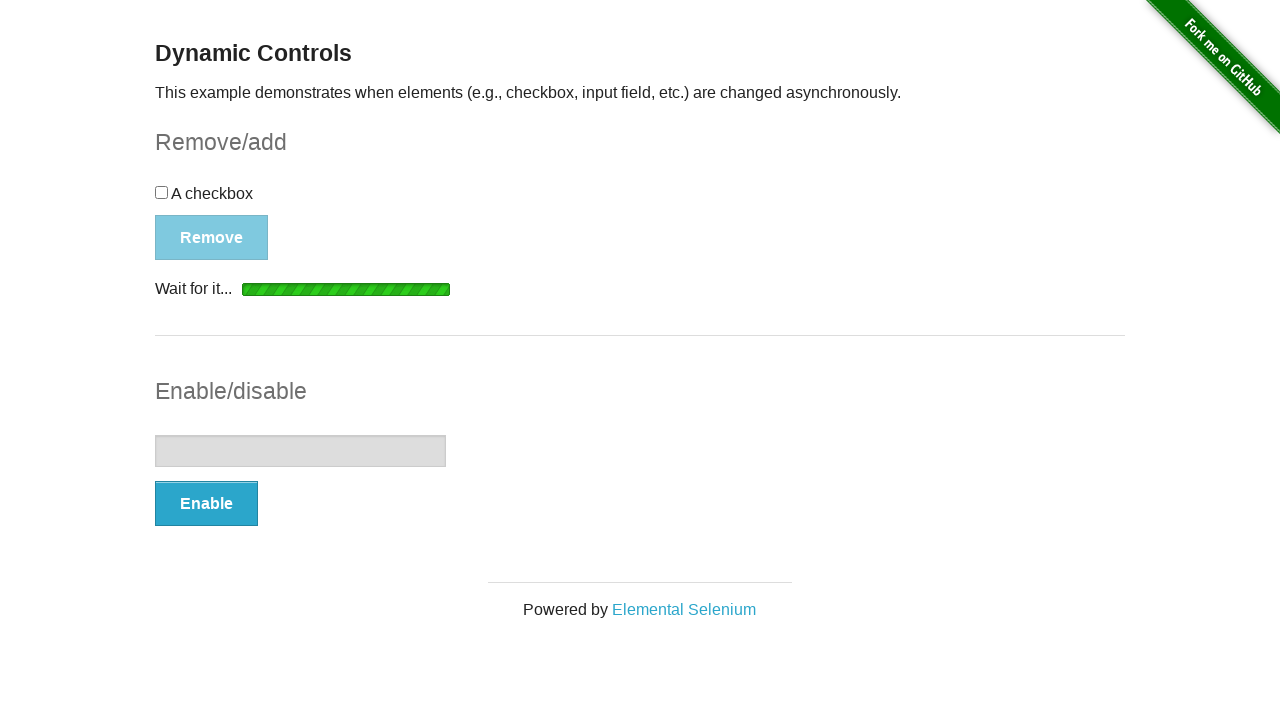

Verified 'It's gone!' message appeared after element removal
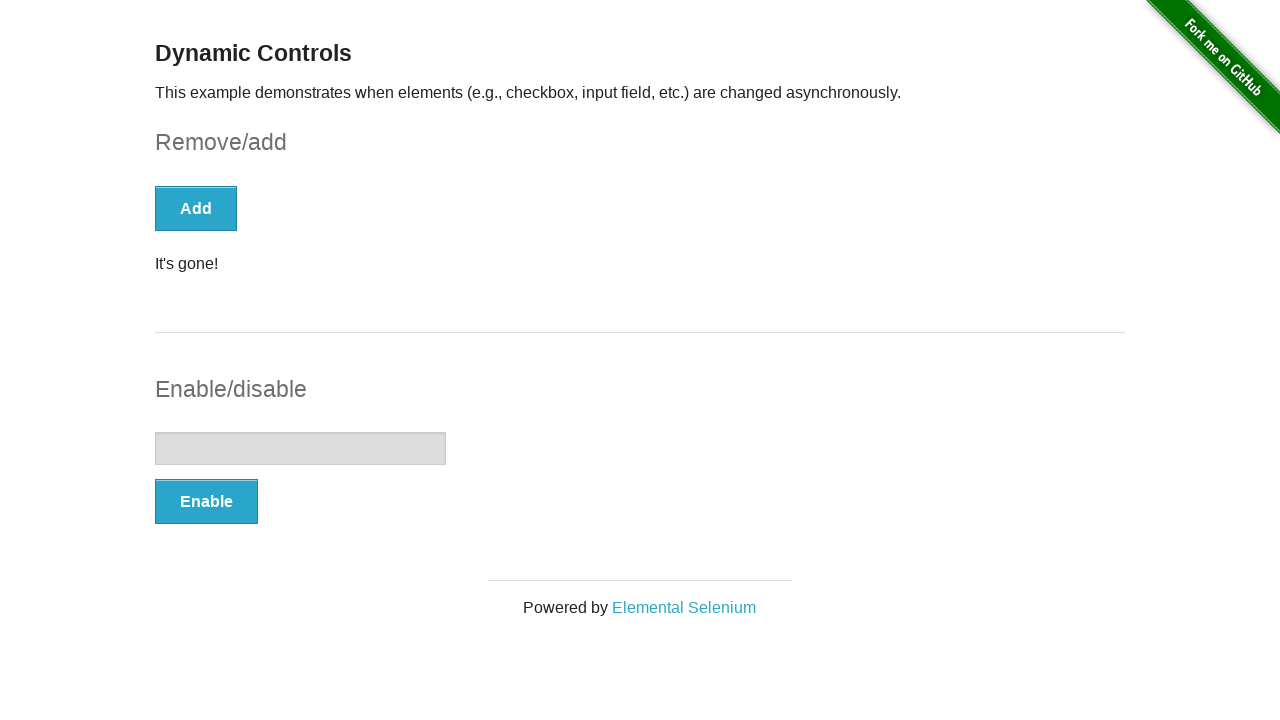

Clicked Add button to restore dynamic control element at (196, 208) on xpath=//*[text()='Add']
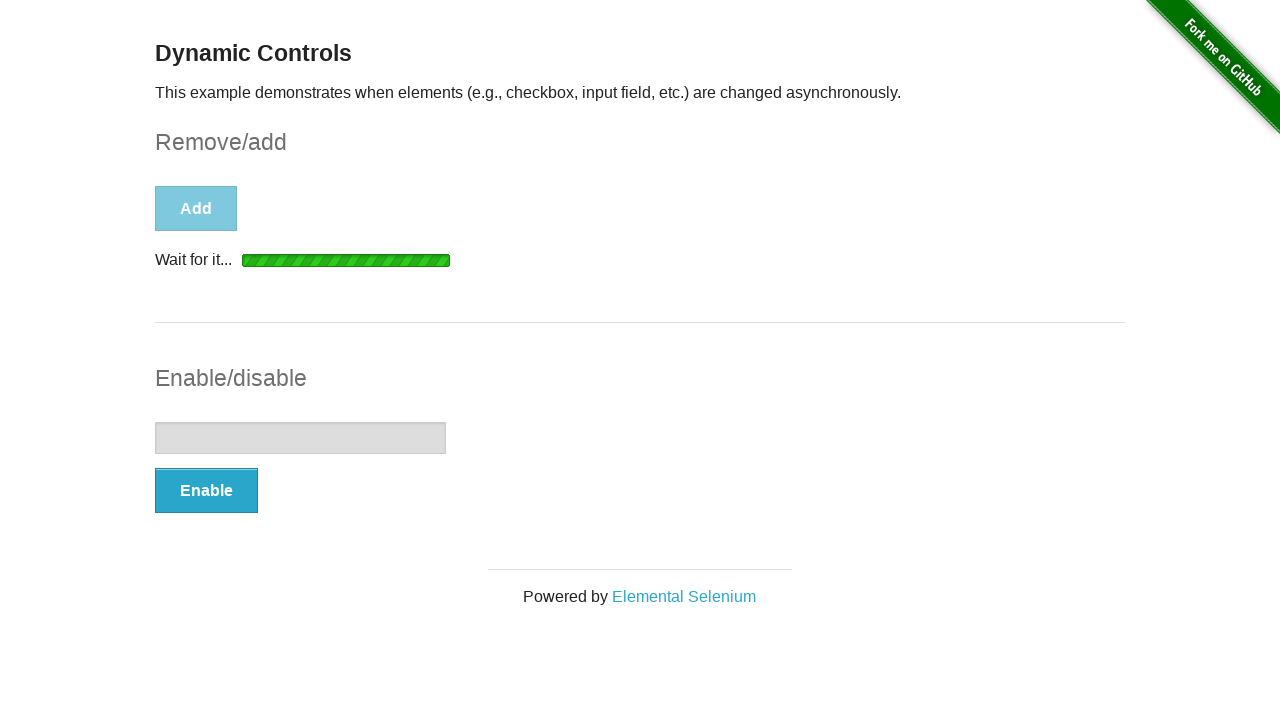

Verified 'It's back!' message appeared after element restoration
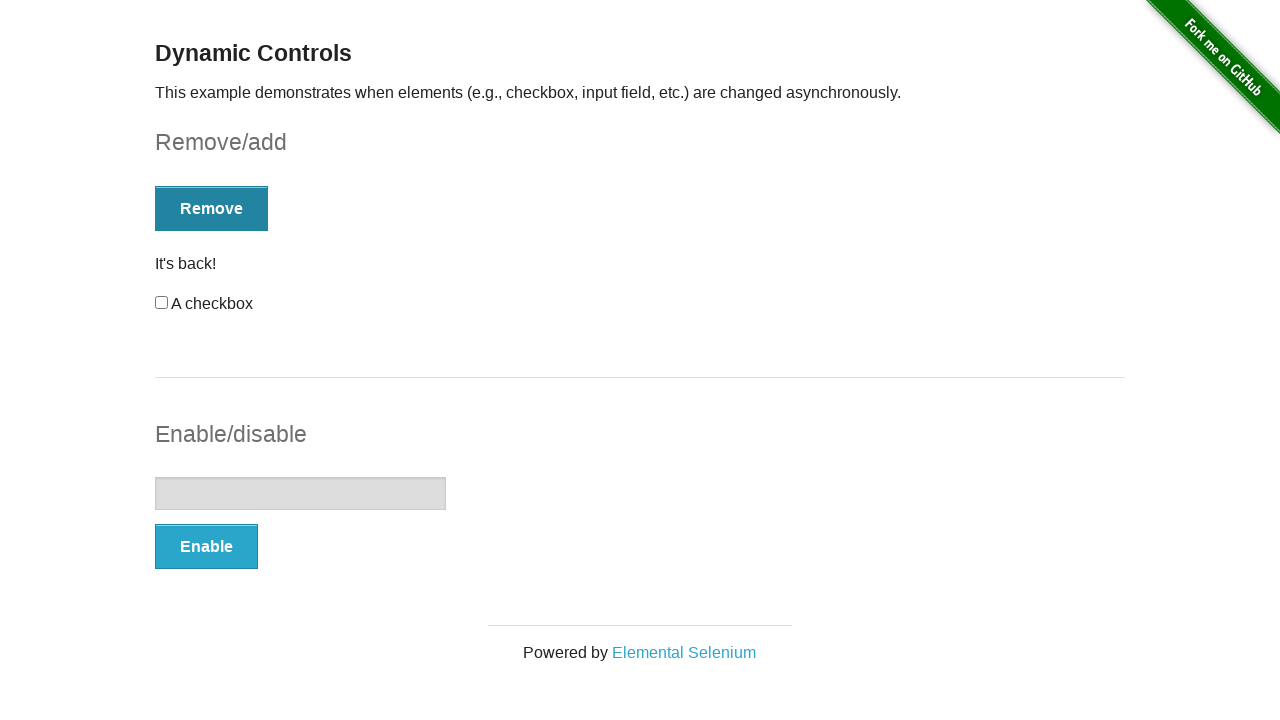

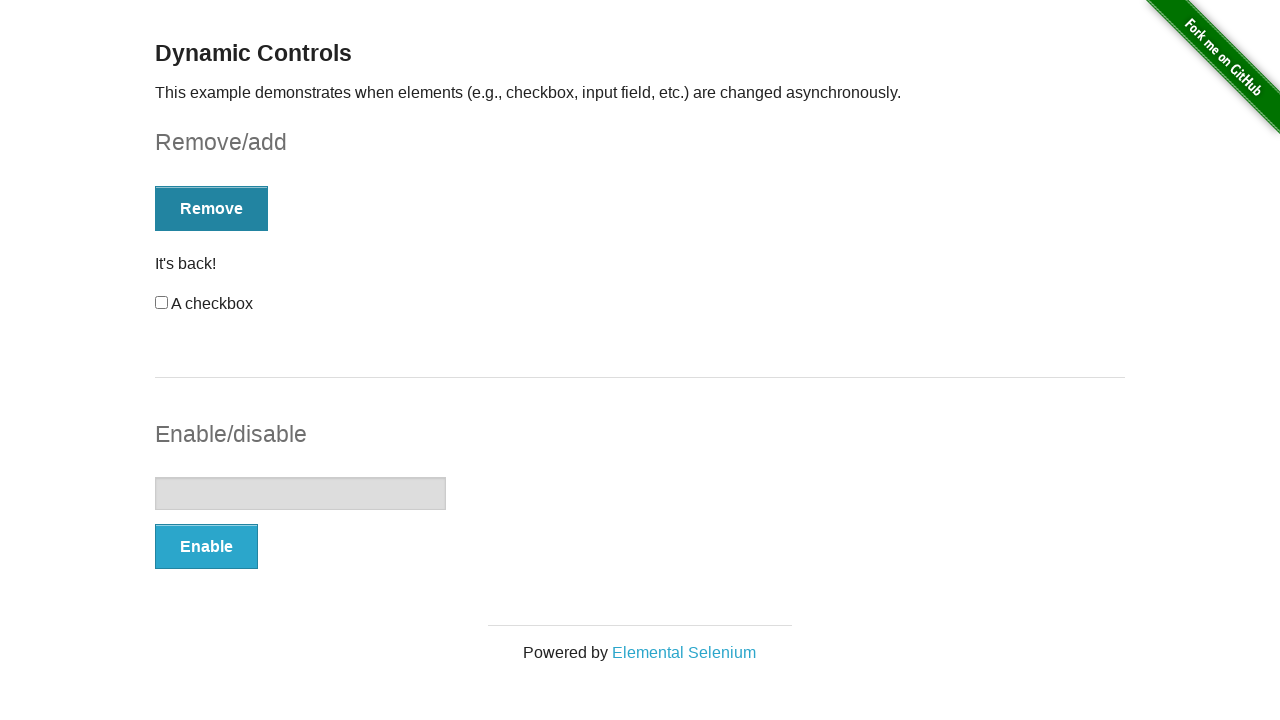